Tests the shopping cart functionality by adding multiple toys (Stuffed Frog x2, Fluffy Bunny x5, Valentine Bear x3) to the cart, then navigating to the cart to verify that product prices, quantities, subtotals, and the total are calculated correctly.

Starting URL: https://jupiter.cloud.planittesting.com/

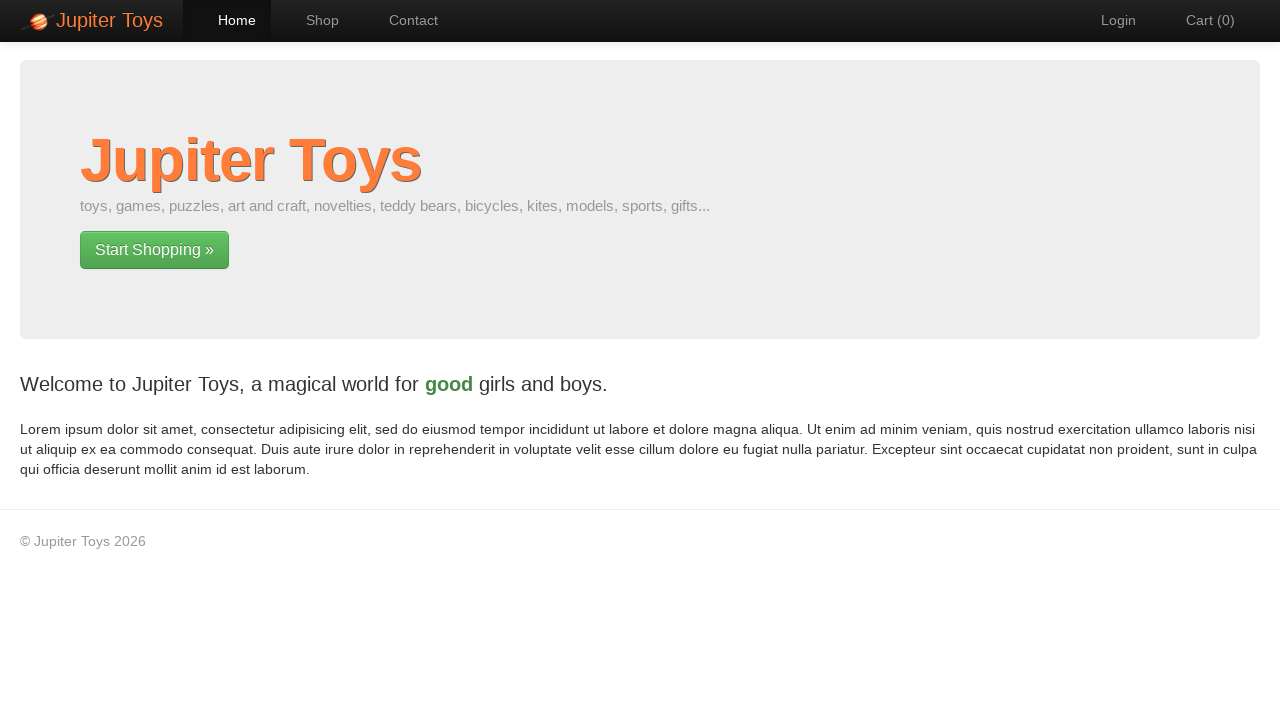

Clicked Shop navigation link at (312, 20) on text=Shop
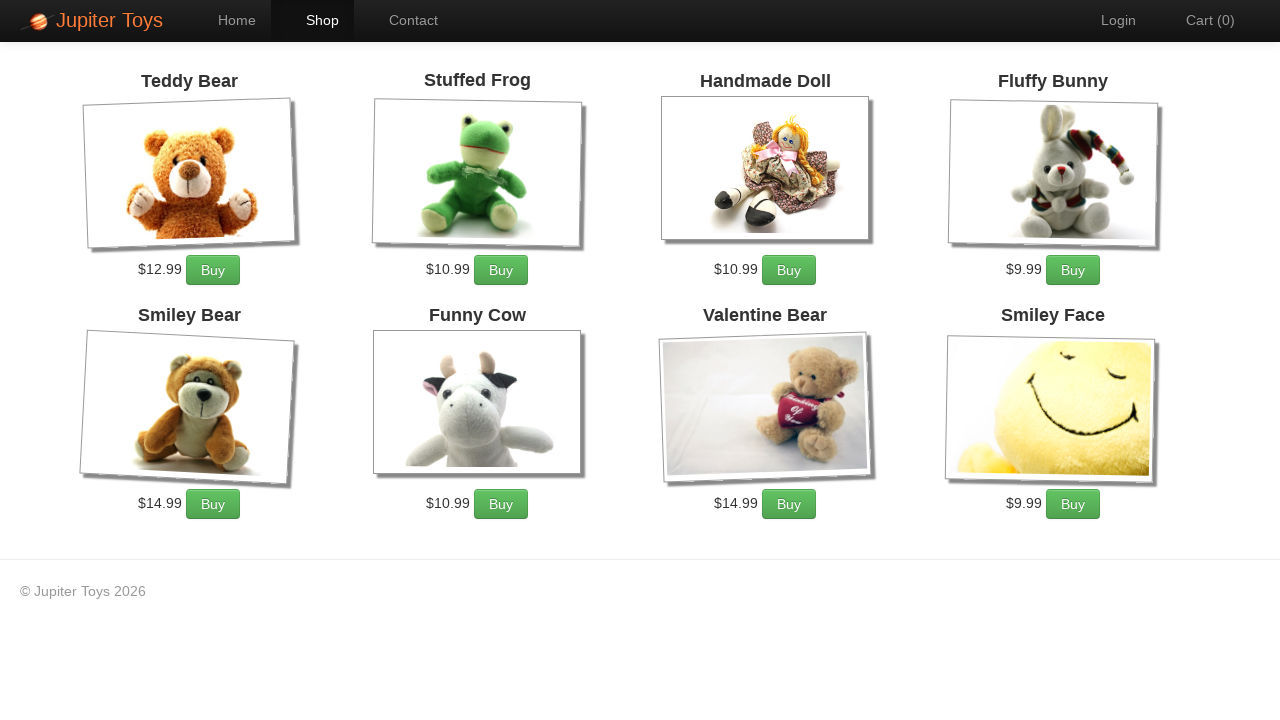

Added Stuffed Frog to cart (1st time) at (501, 270) on xpath=//li[2]/div[1]/p[1]/a
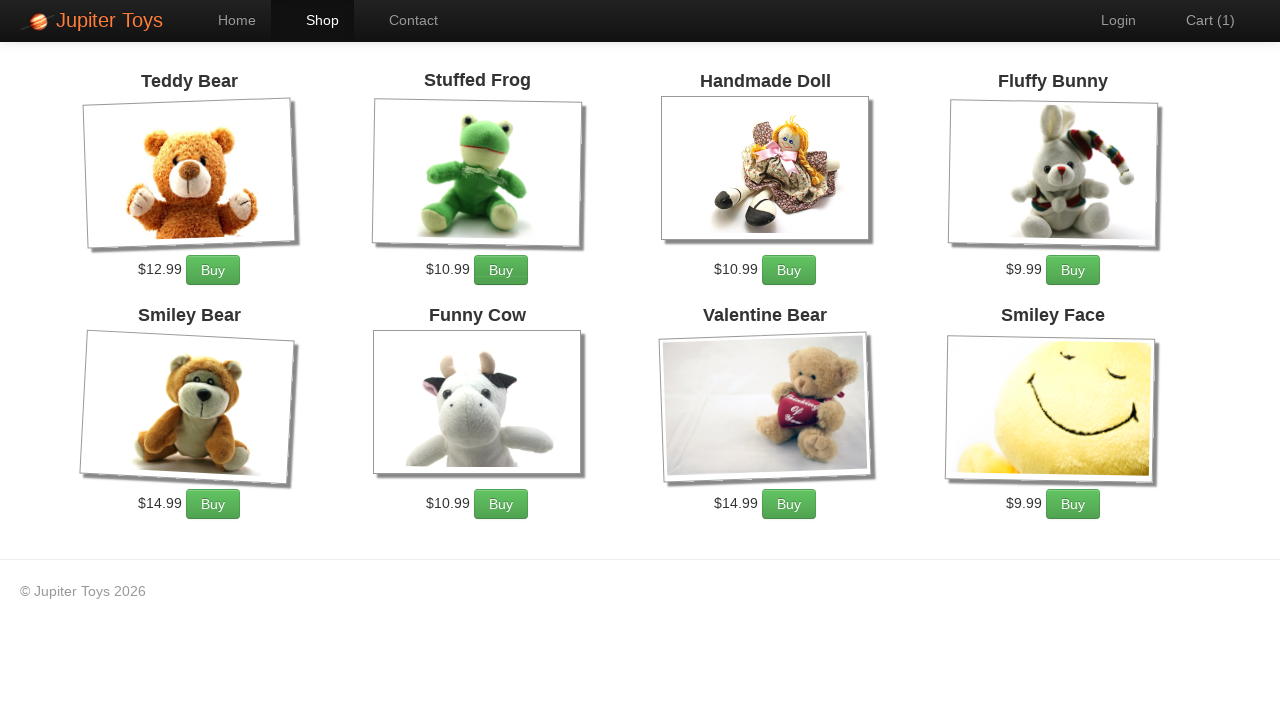

Added Stuffed Frog to cart (2nd time) at (501, 270) on xpath=//li[2]/div[1]/p[1]/a
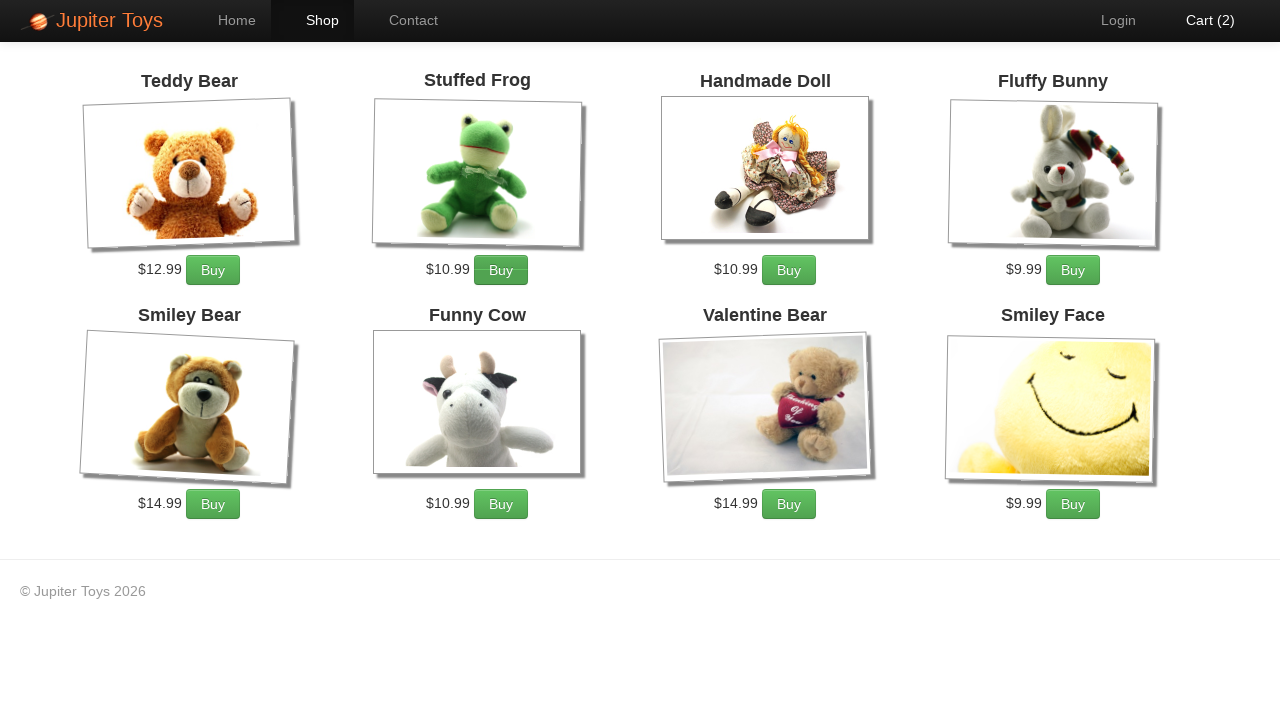

Added Fluffy Bunny to cart (1st time) at (1073, 270) on xpath=//li[4]/div[1]/p[1]/a
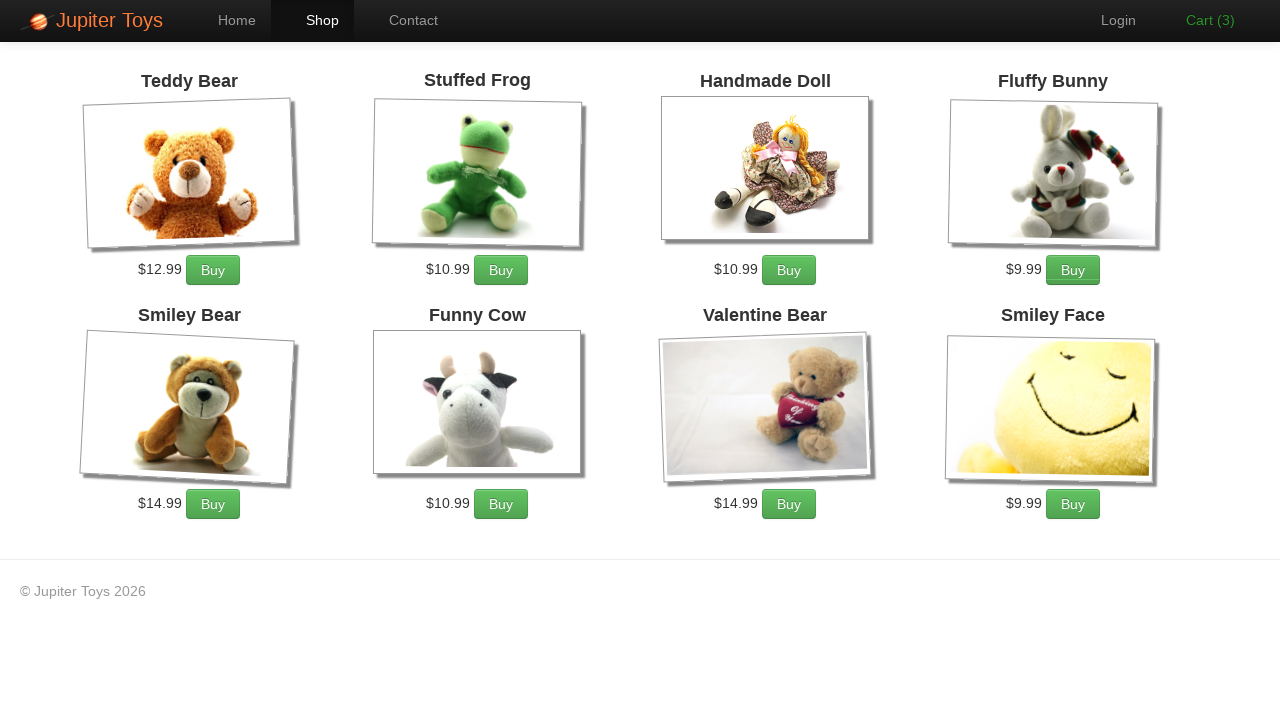

Added Fluffy Bunny to cart (2nd time) at (1073, 270) on xpath=//li[4]/div[1]/p[1]/a
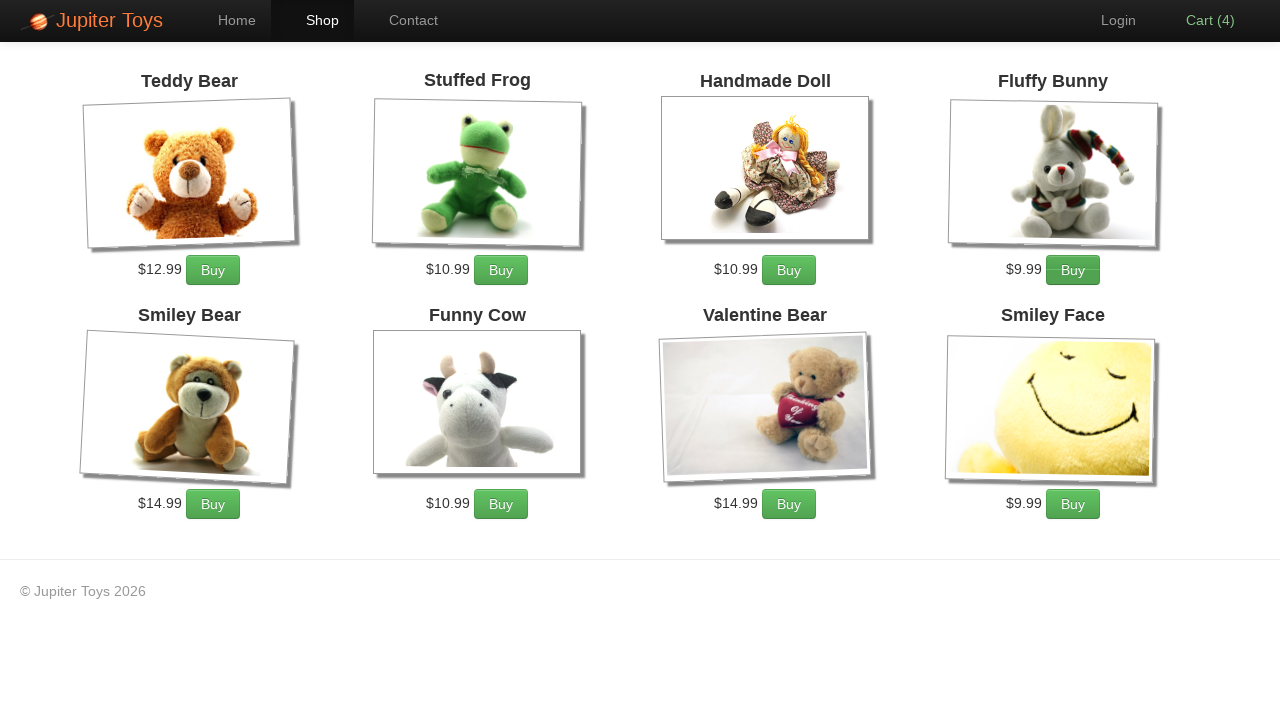

Added Fluffy Bunny to cart (3rd time) at (1073, 270) on xpath=//li[4]/div[1]/p[1]/a
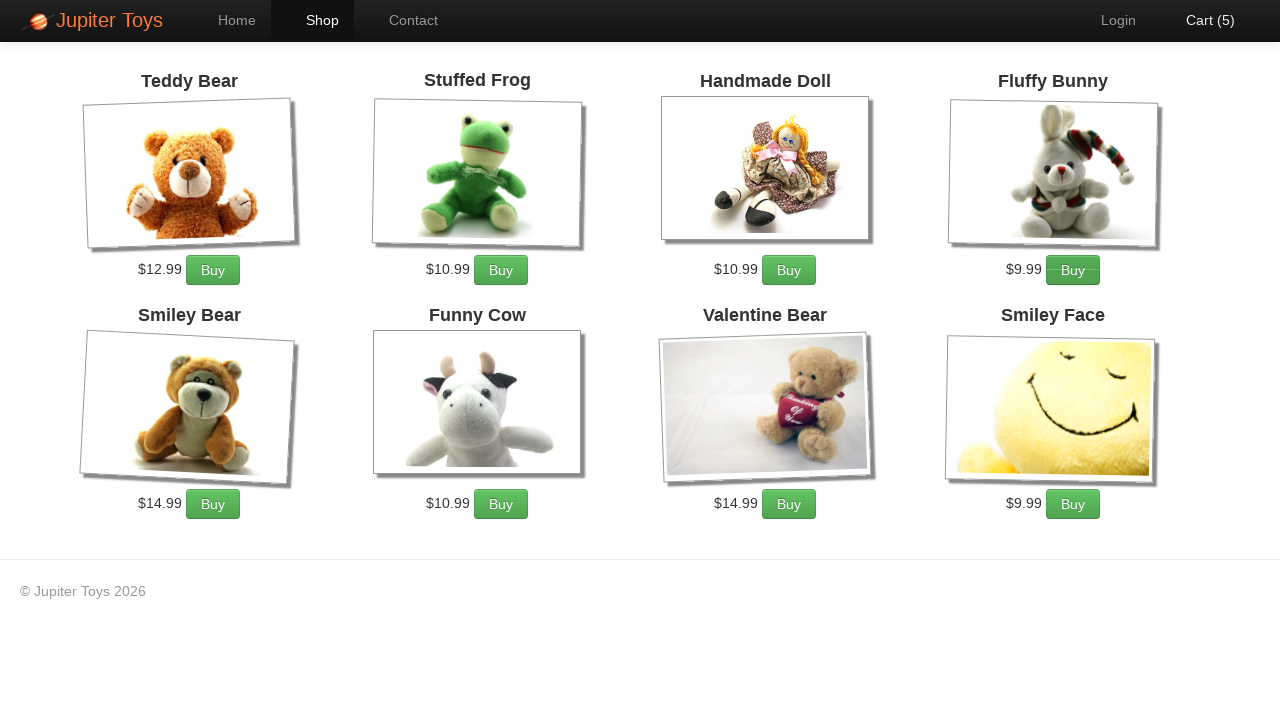

Added Fluffy Bunny to cart (4th time) at (1073, 270) on xpath=//li[4]/div[1]/p[1]/a
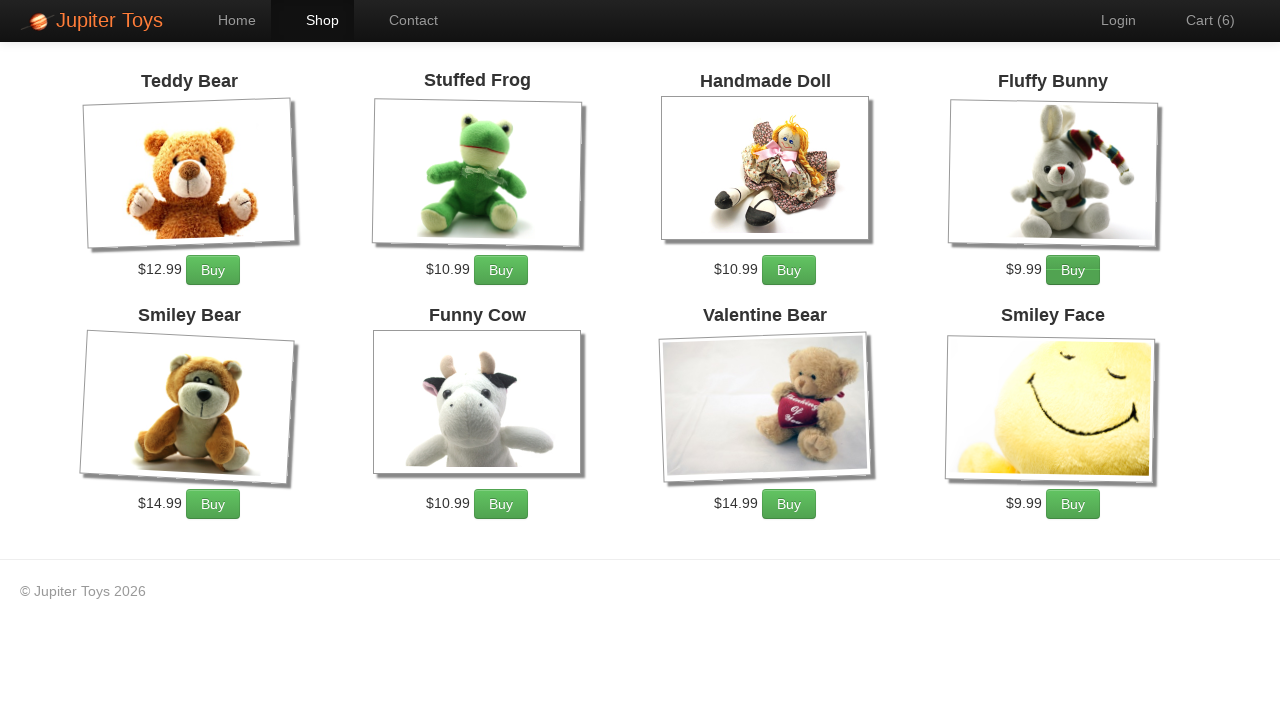

Added Fluffy Bunny to cart (5th time) at (1073, 270) on xpath=//li[4]/div[1]/p[1]/a
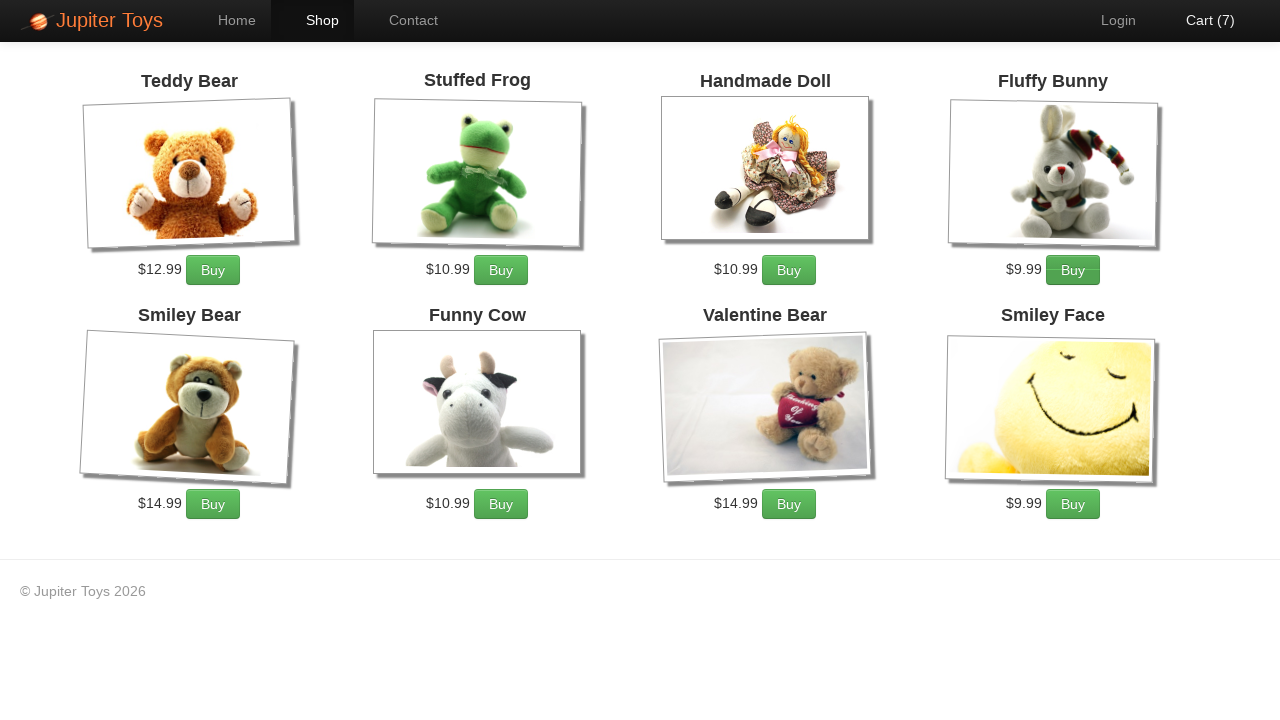

Added Valentine Bear to cart (1st time) at (789, 504) on xpath=//li[7]/div[1]/p[1]/a
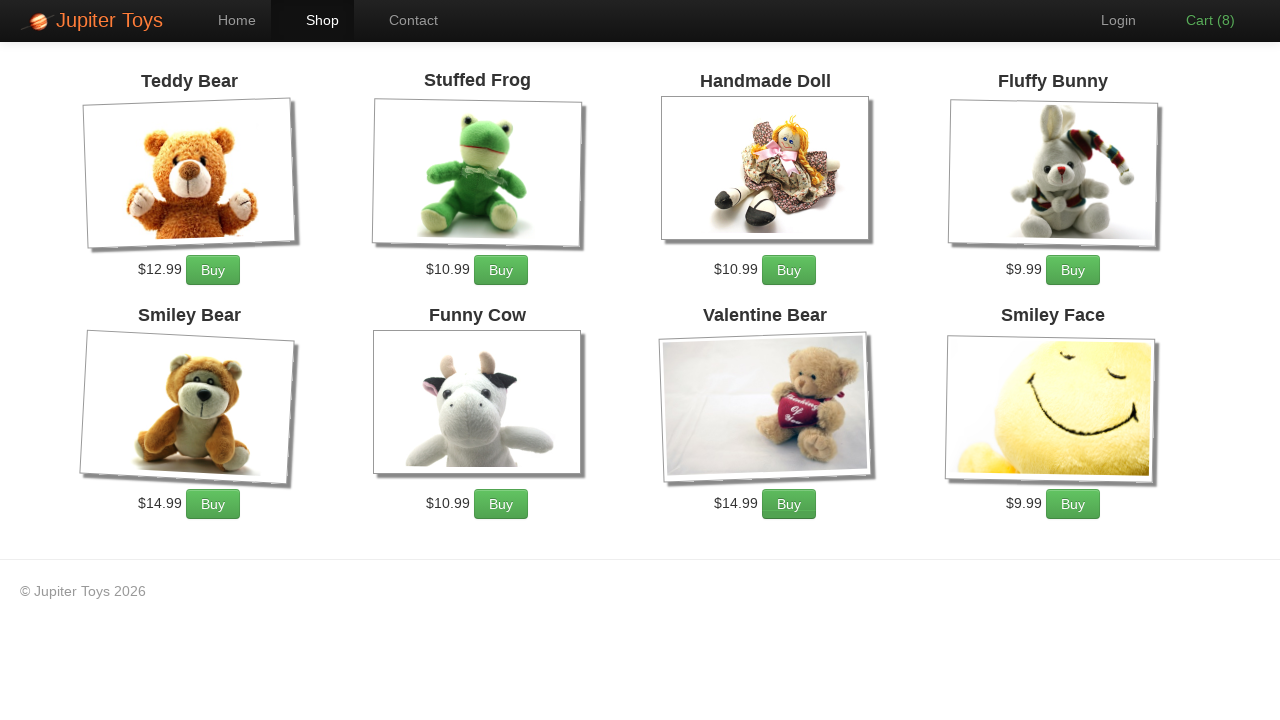

Added Valentine Bear to cart (2nd time) at (789, 504) on xpath=//li[7]/div[1]/p[1]/a
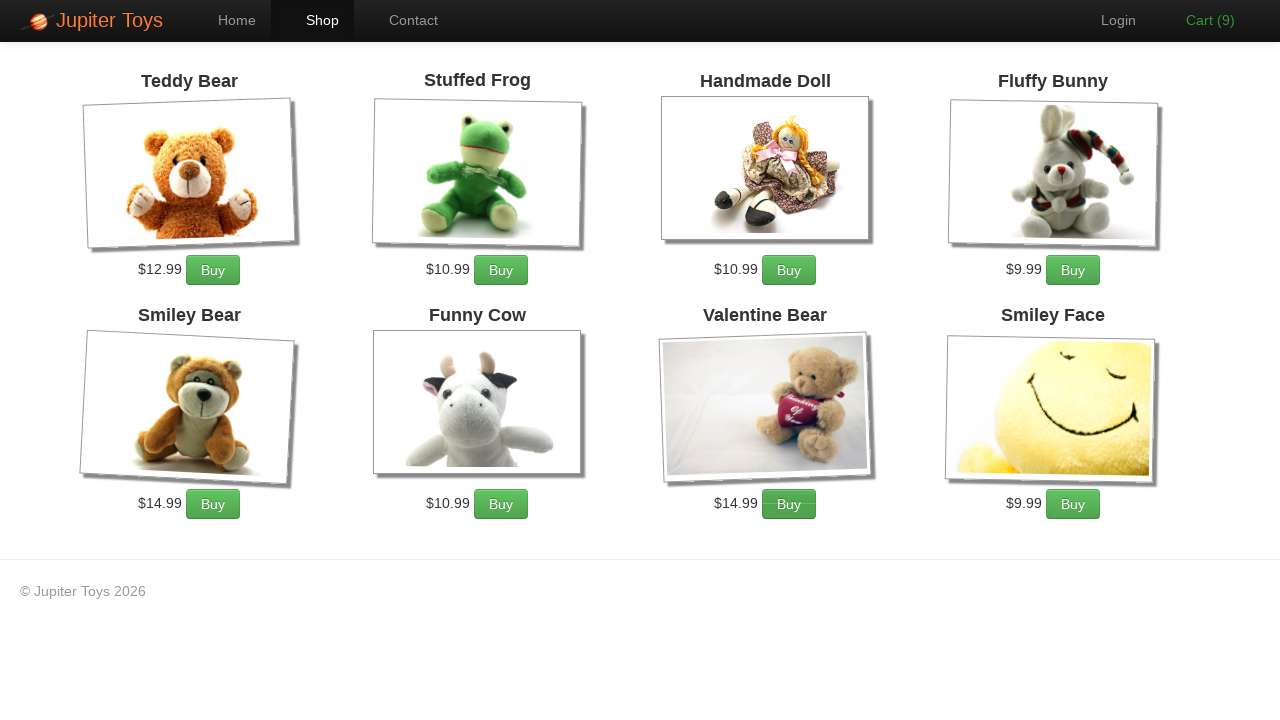

Added Valentine Bear to cart (3rd time) at (789, 504) on xpath=//li[7]/div[1]/p[1]/a
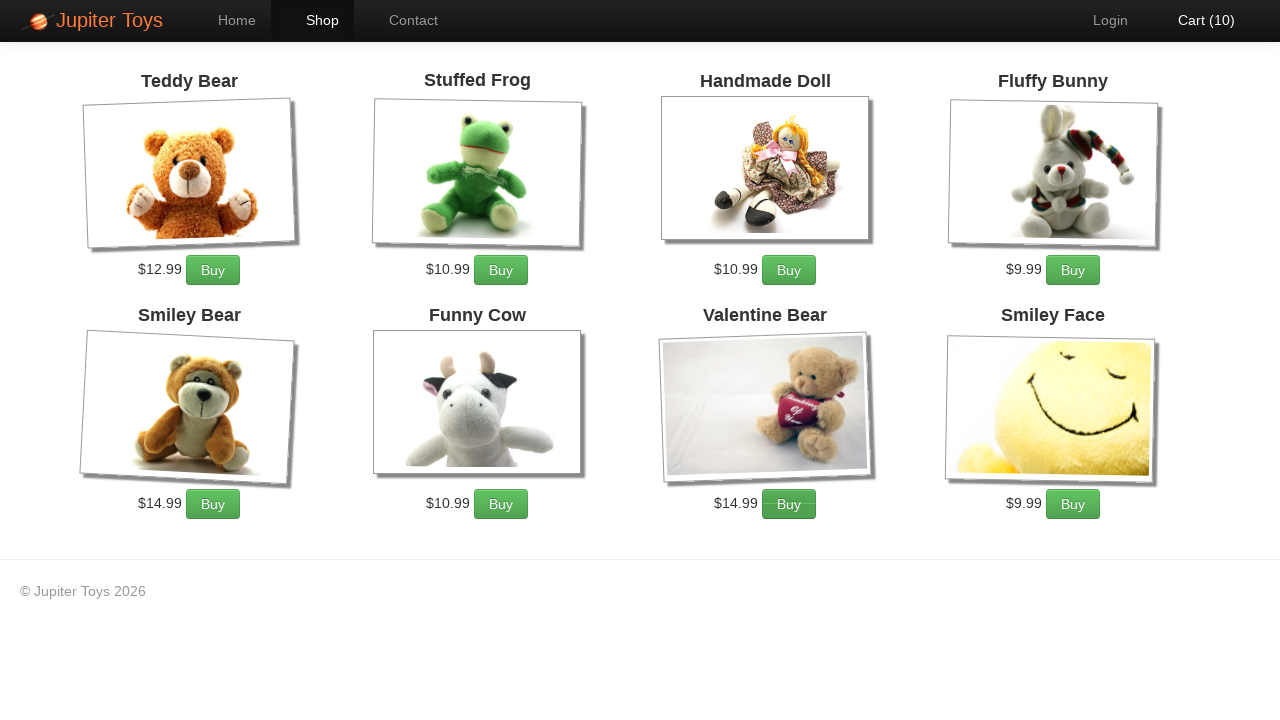

Clicked Cart navigation link at (1196, 20) on text=Cart
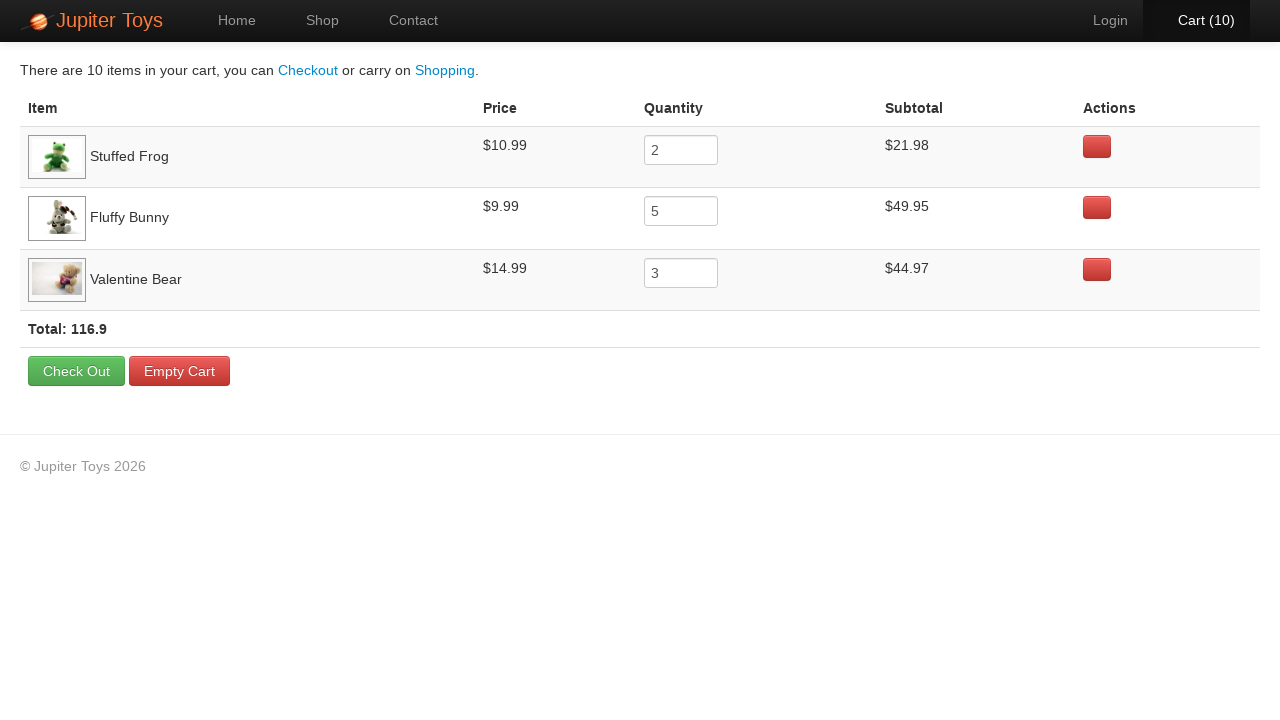

Cart table loaded
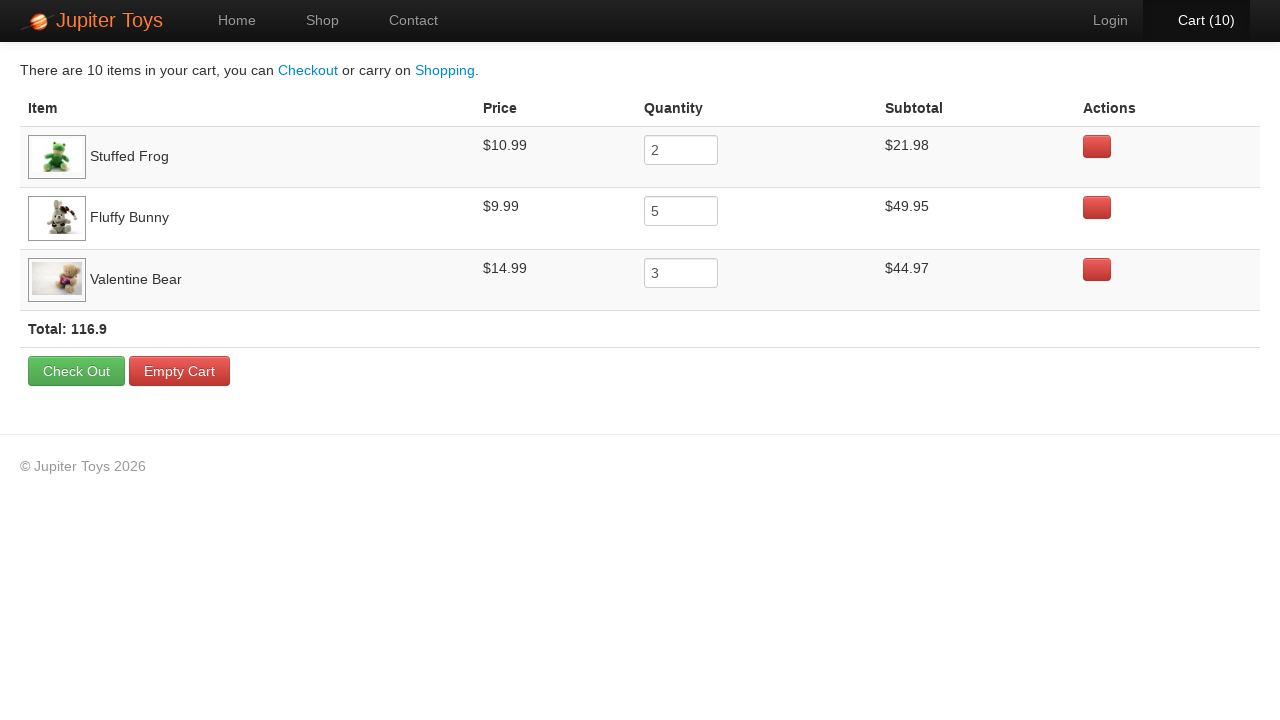

Verified price displayed for Stuffed Frog
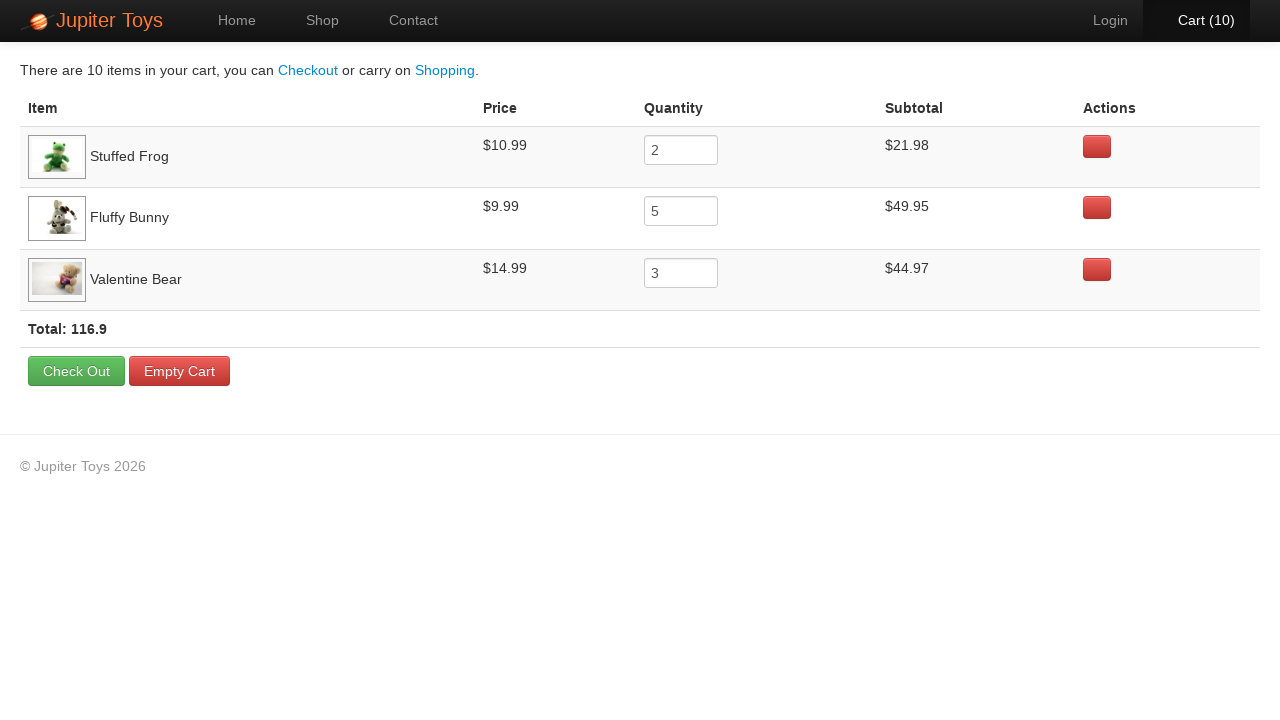

Verified price displayed for Fluffy Bunny
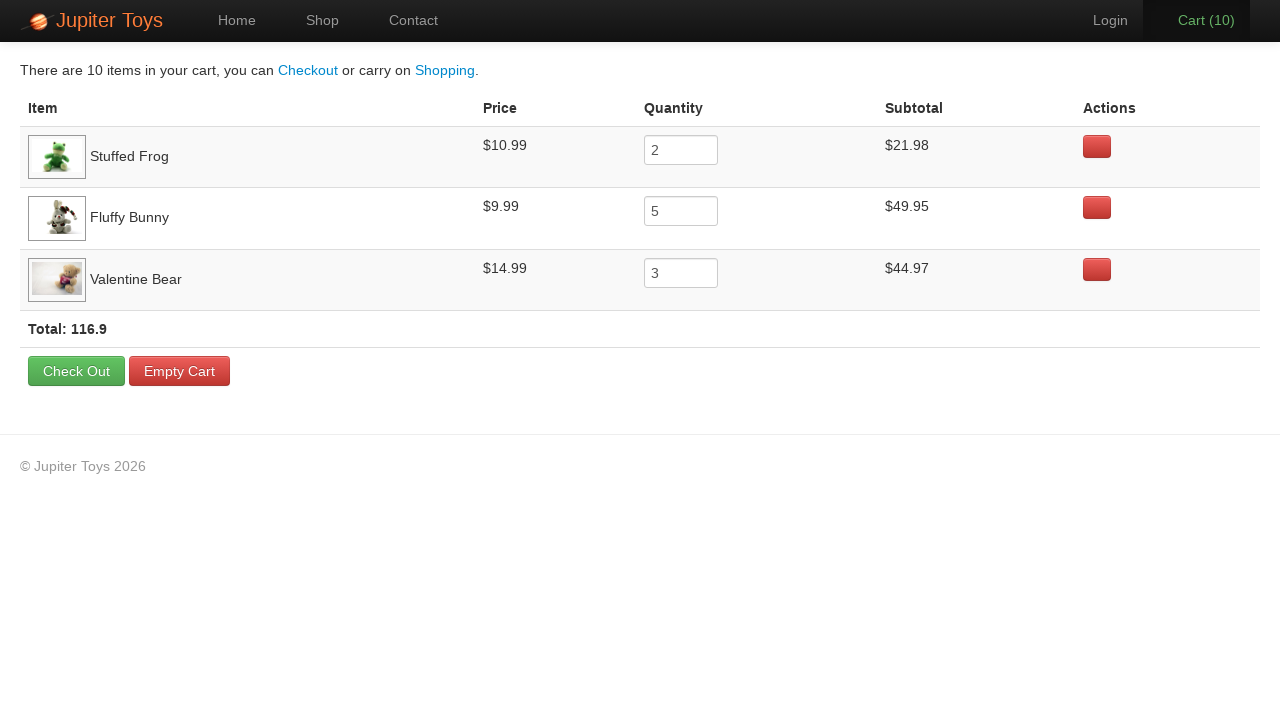

Verified price displayed for Valentine Bear
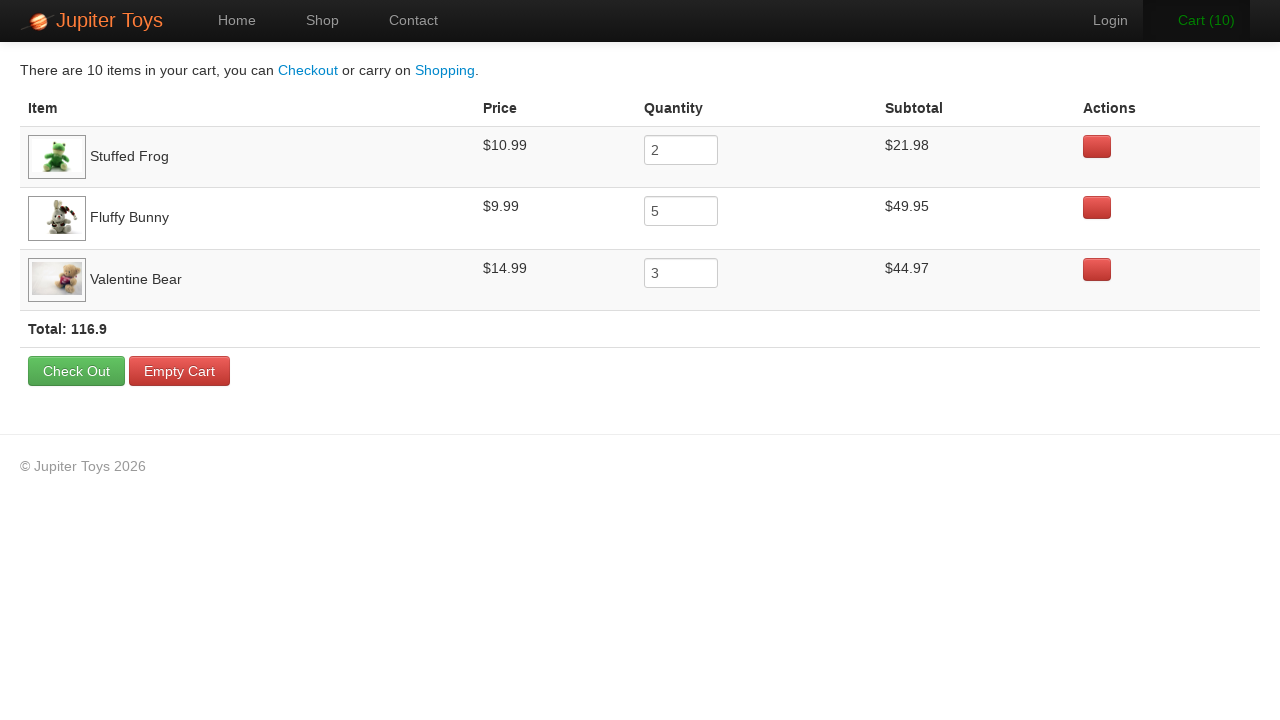

Verified quantity input present for Stuffed Frog
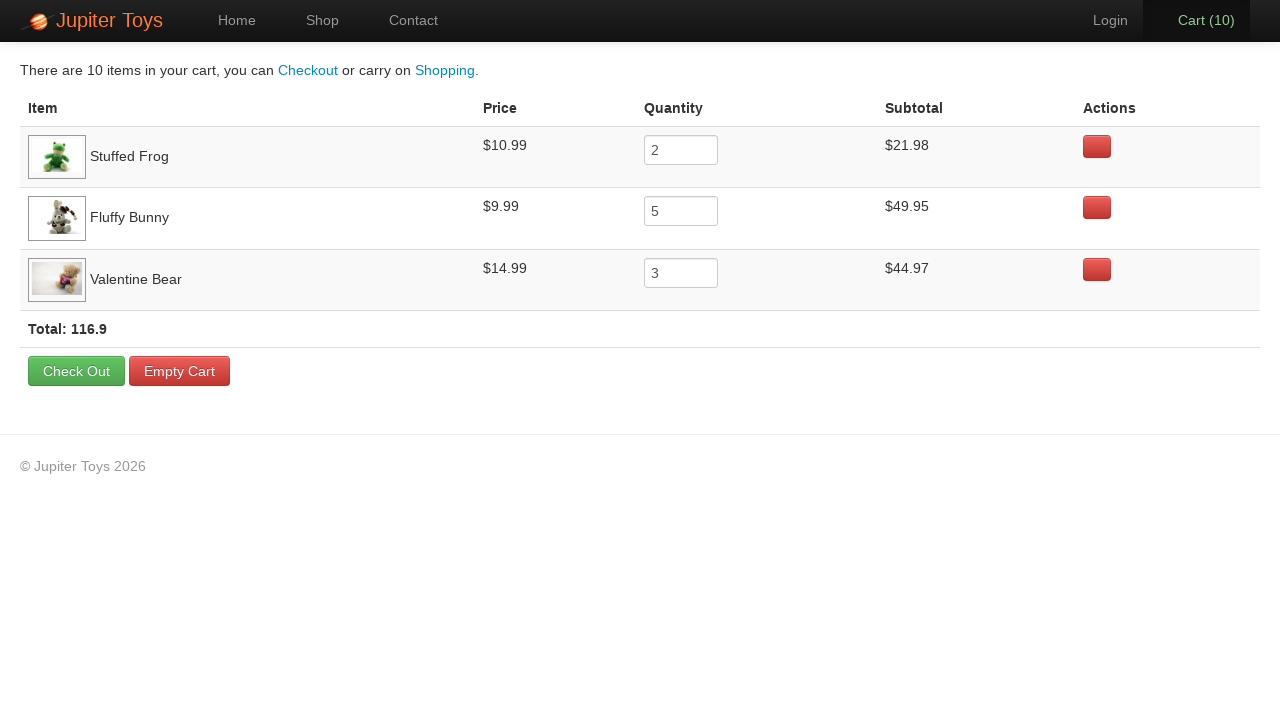

Verified quantity input present for Fluffy Bunny
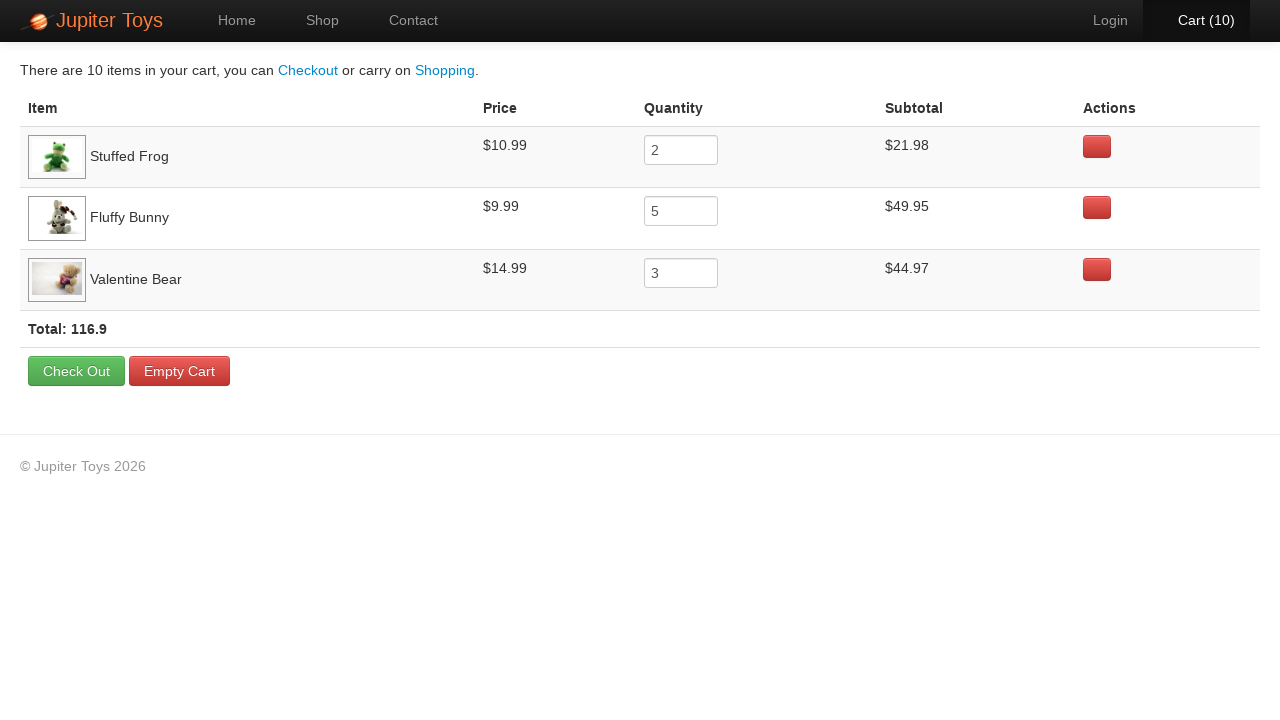

Verified quantity input present for Valentine Bear
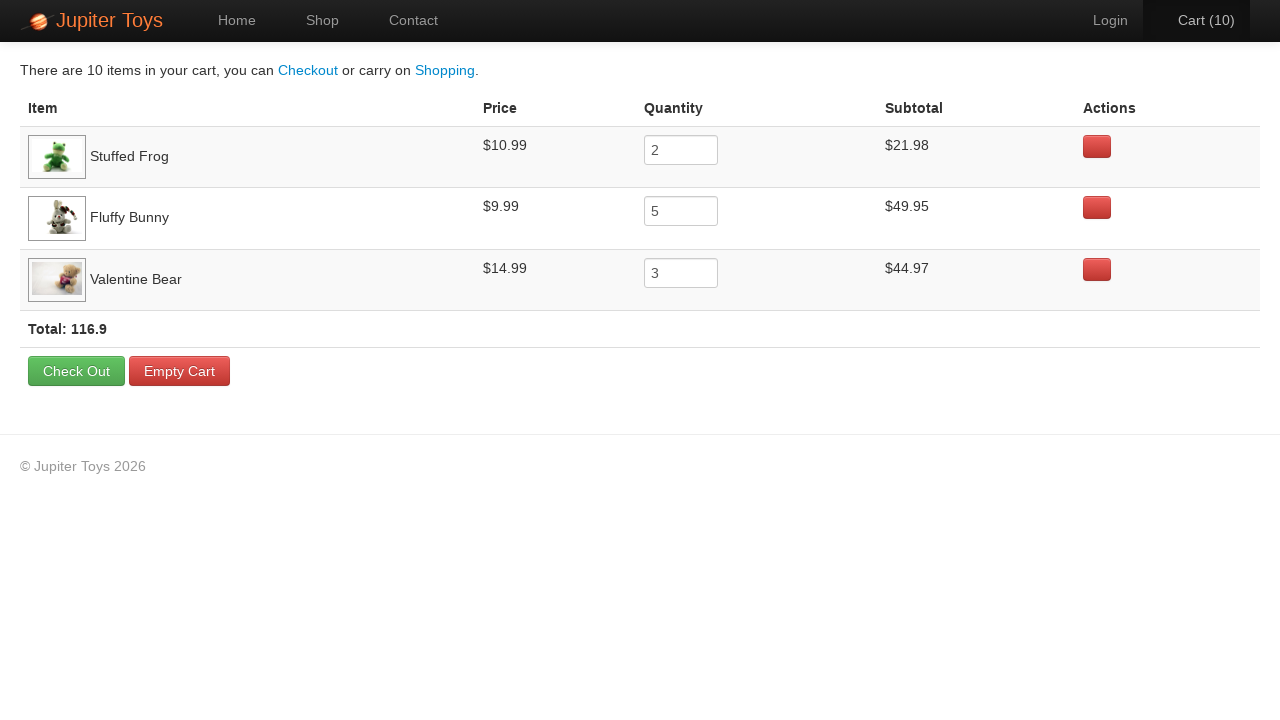

Verified subtotal displayed for Stuffed Frog
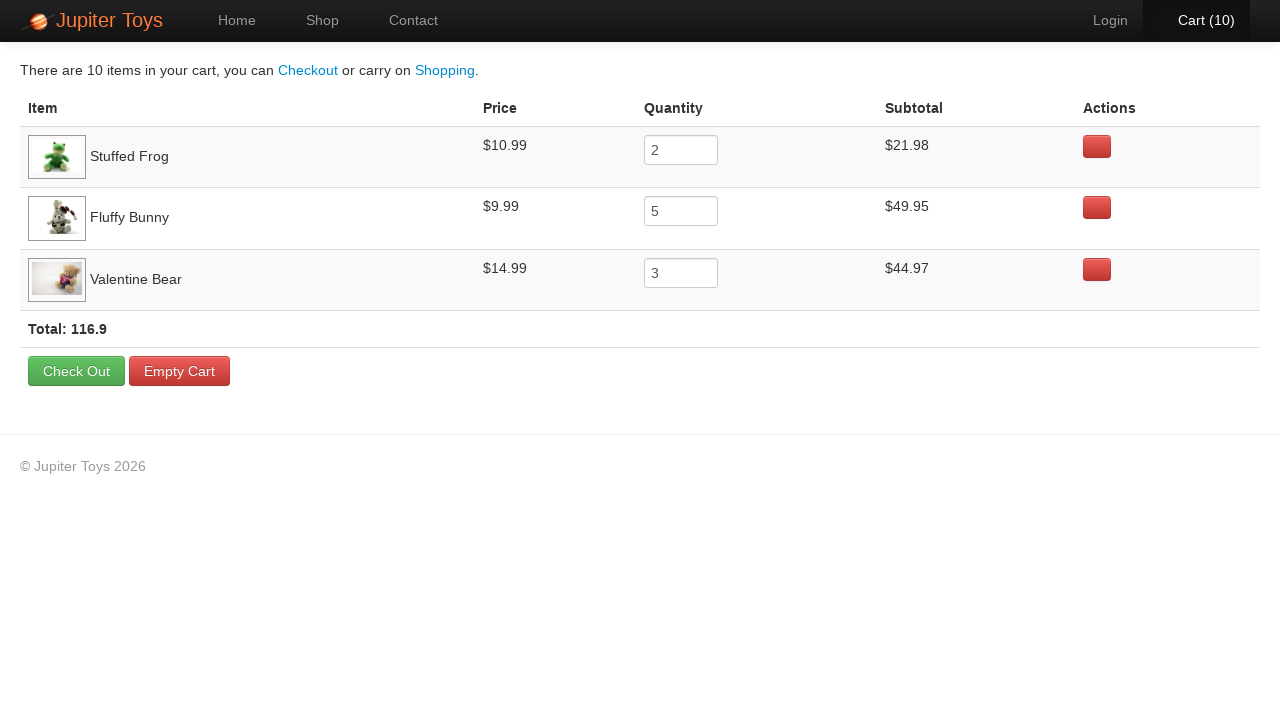

Verified subtotal displayed for Fluffy Bunny
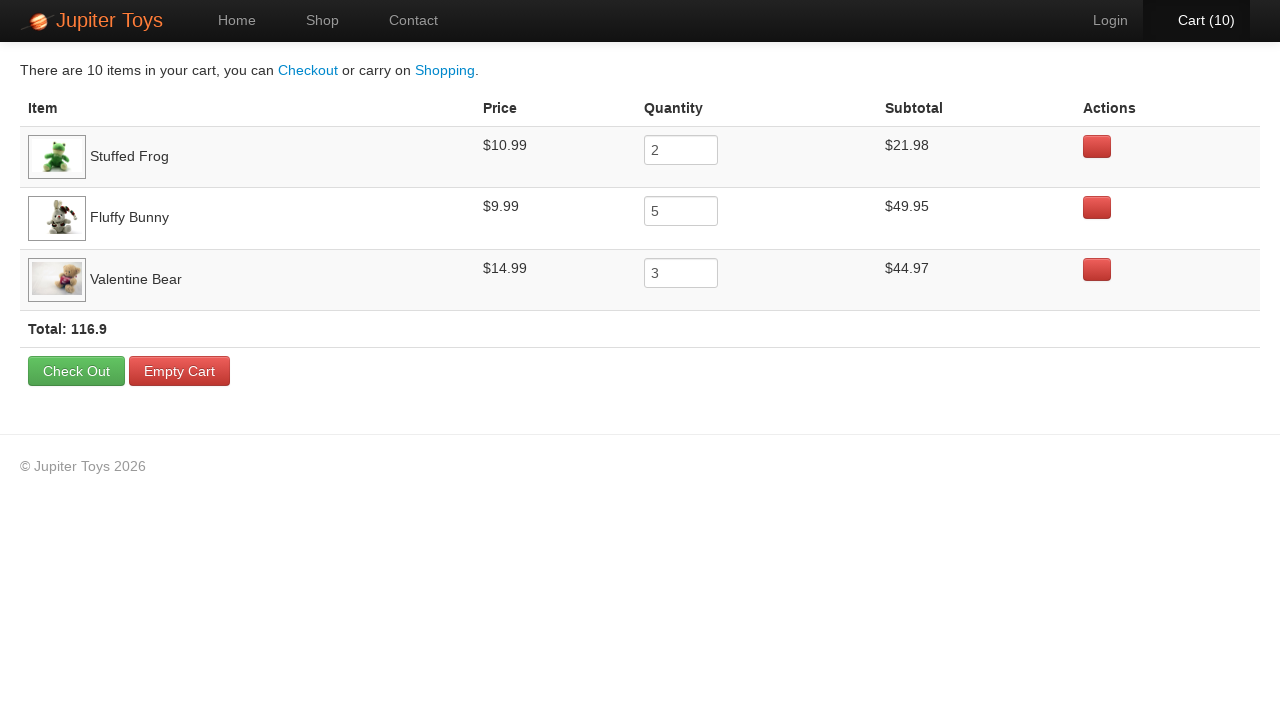

Verified subtotal displayed for Valentine Bear
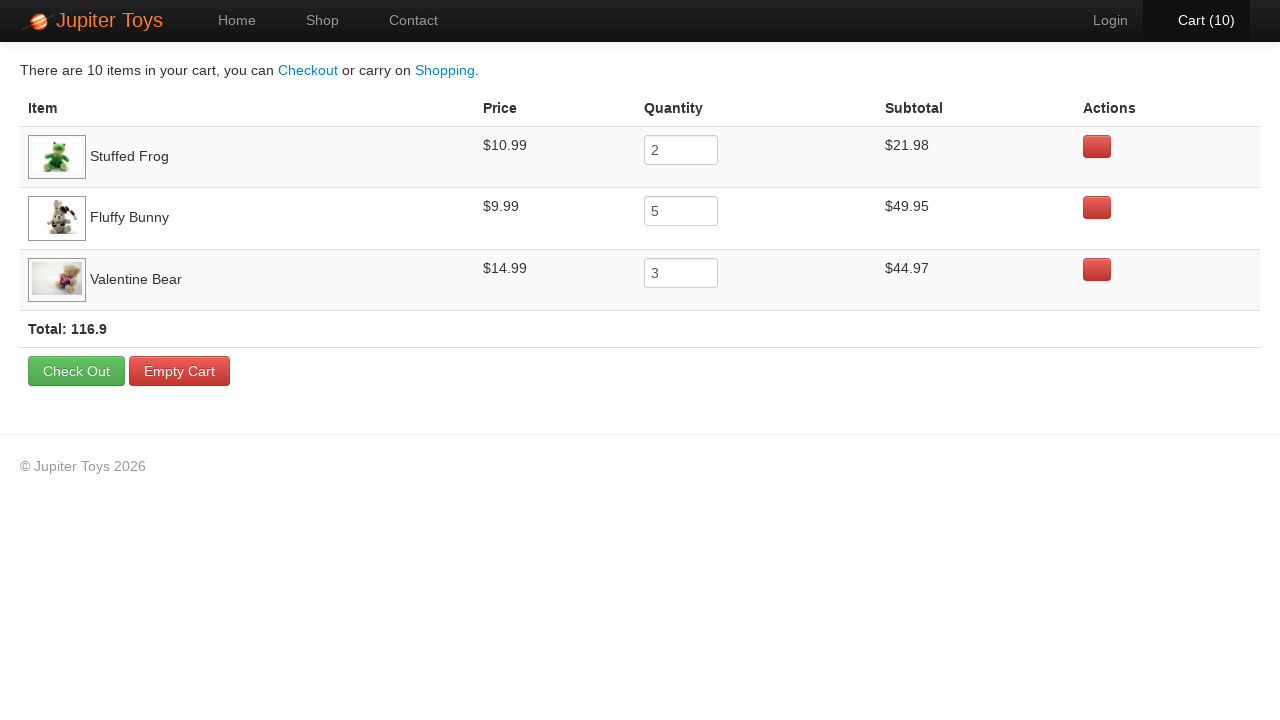

Verified total amount displayed in cart footer
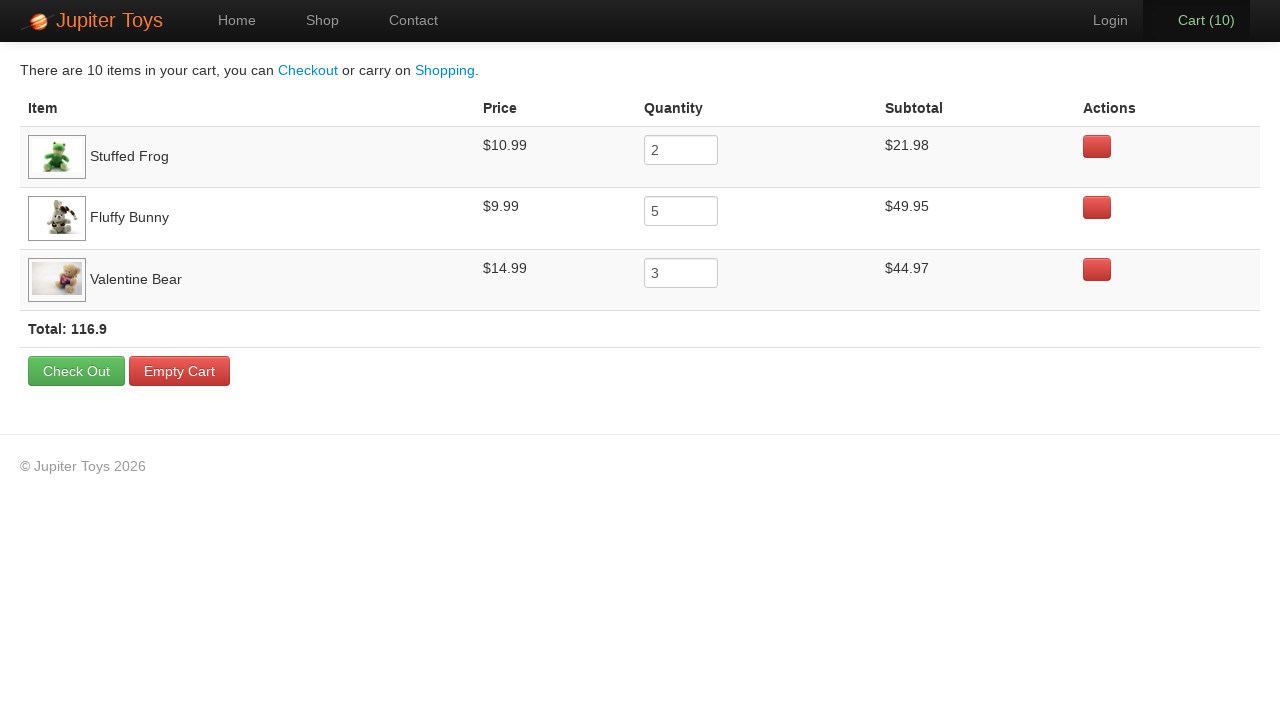

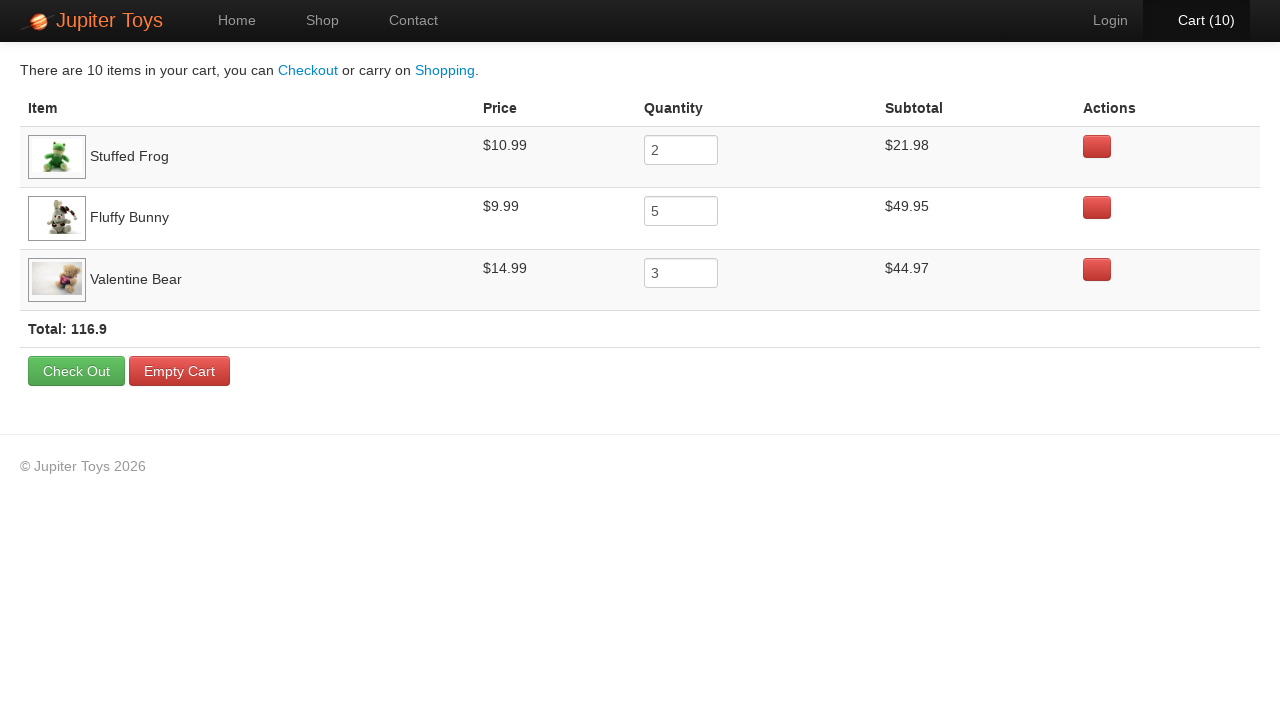